Tests revealing a hidden input element by clicking the reveal button and verifying it becomes visible

Starting URL: https://www.selenium.dev/selenium/web/dynamic.html

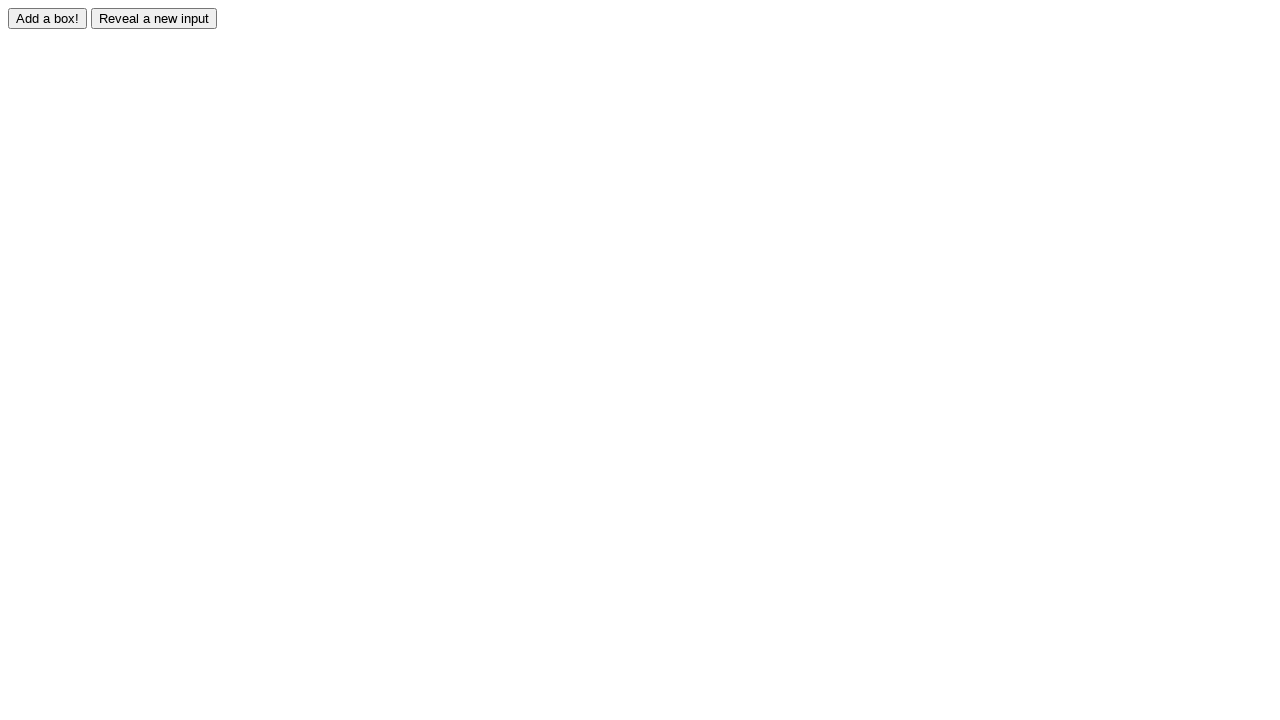

Navigated to dynamic.html page
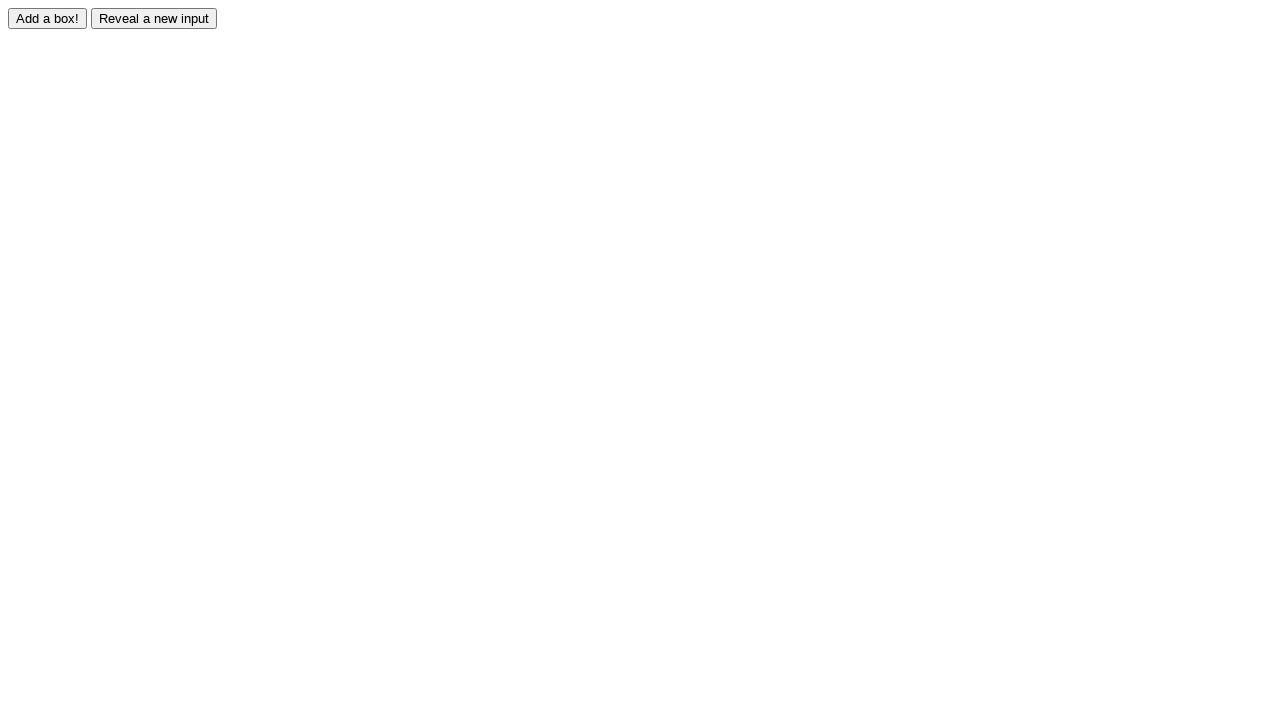

Clicked the reveal button to show hidden input at (154, 18) on #reveal
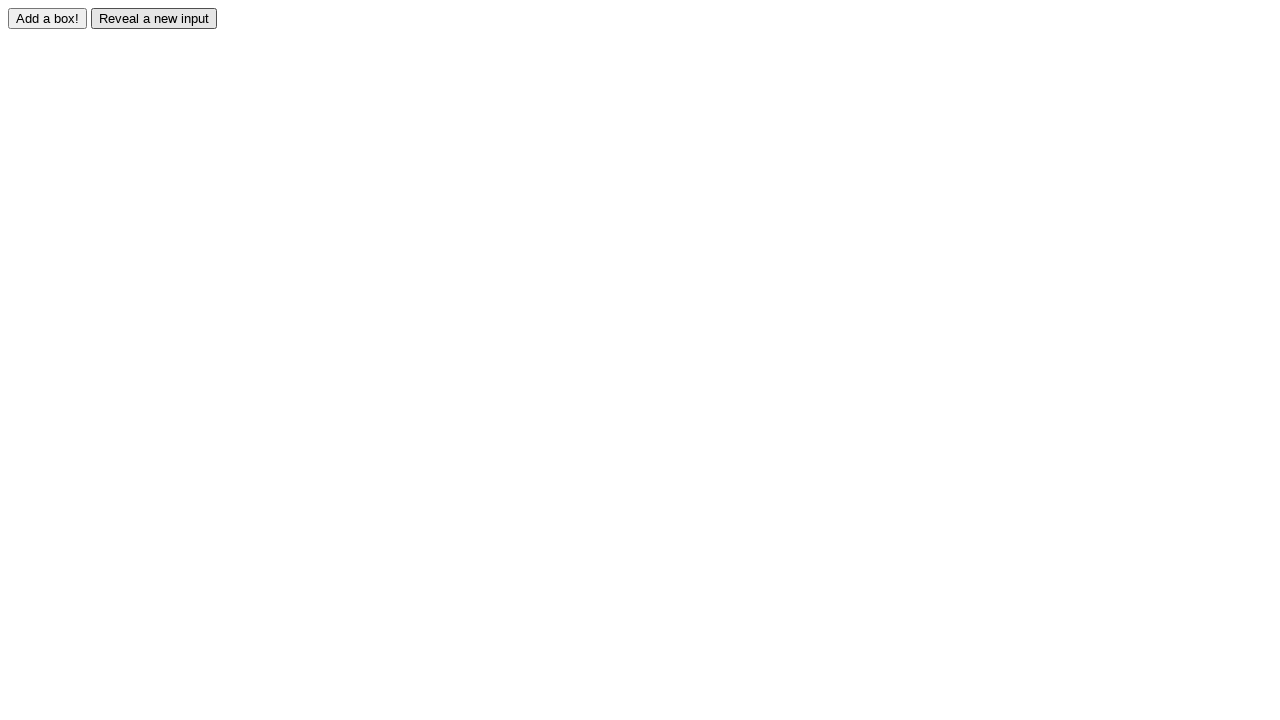

Hidden input element became visible
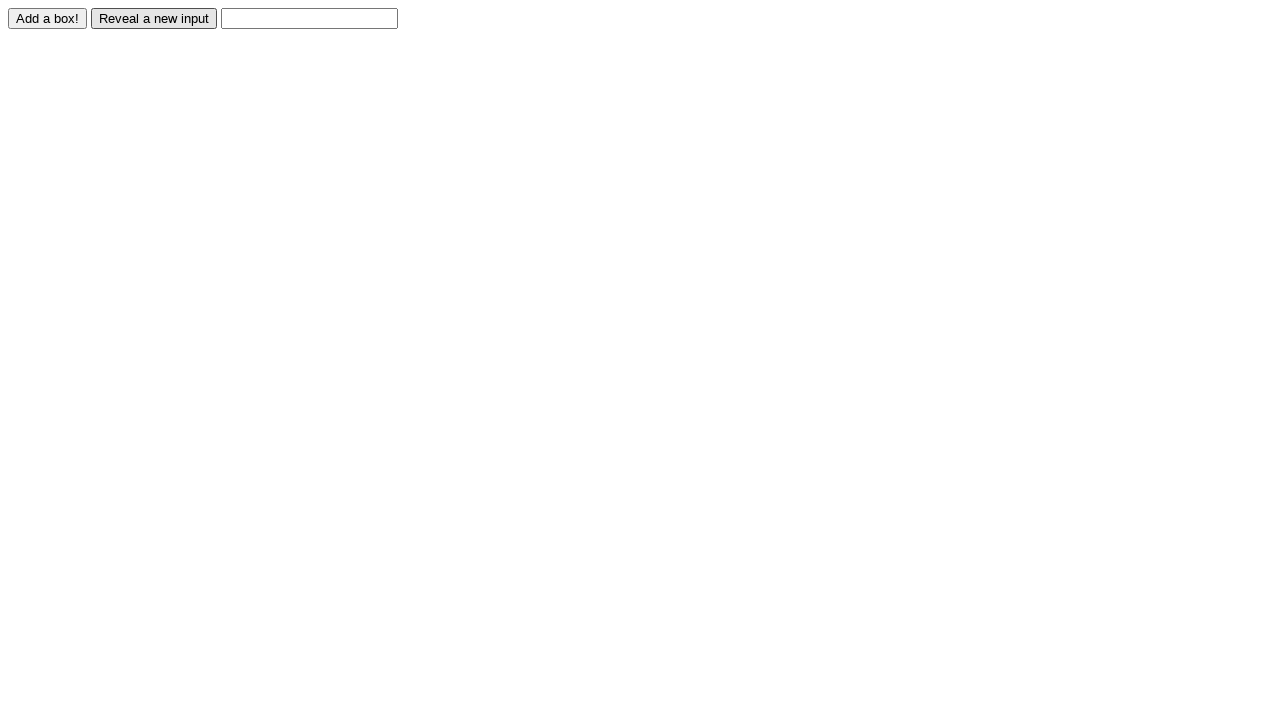

Located the revealed input element
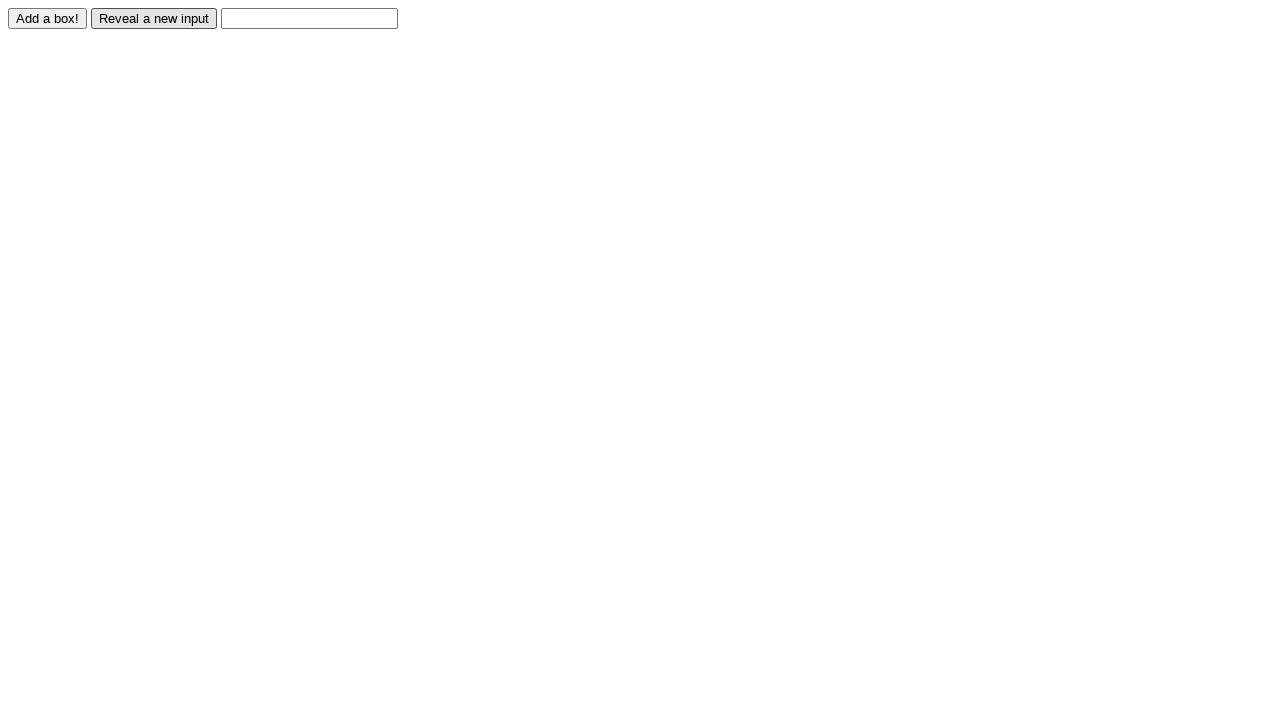

Verified the revealed element is an input element
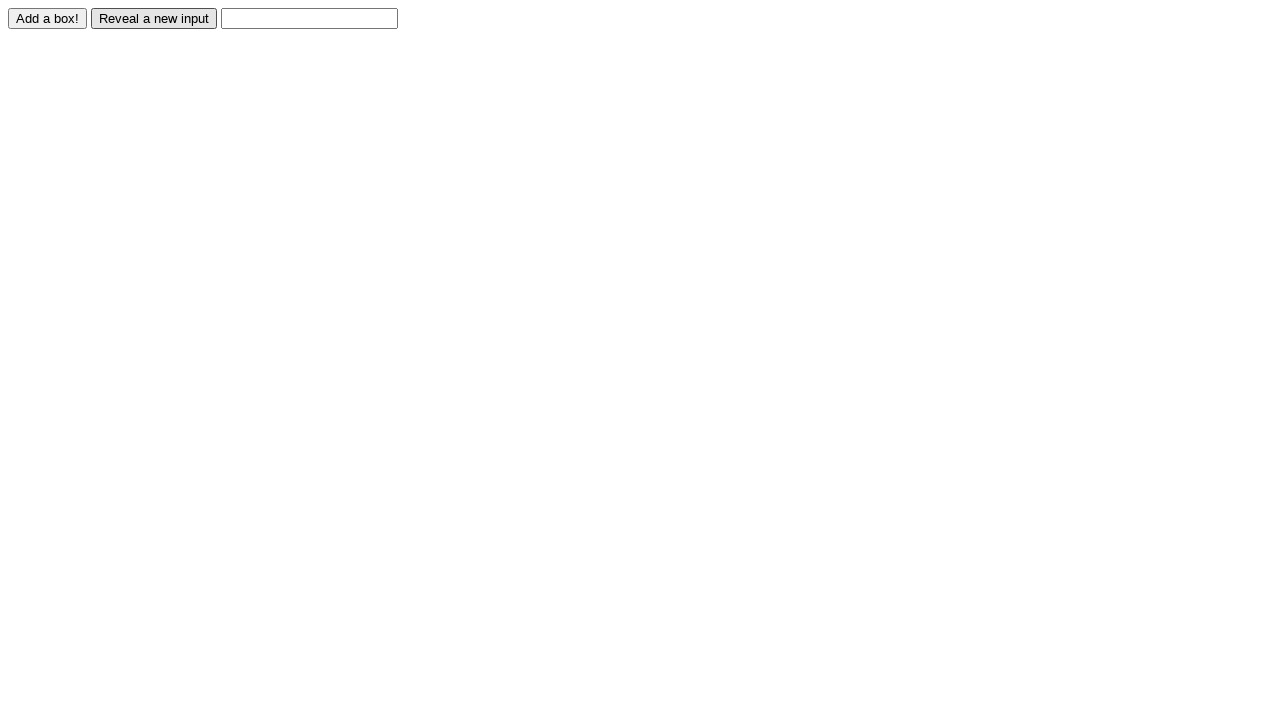

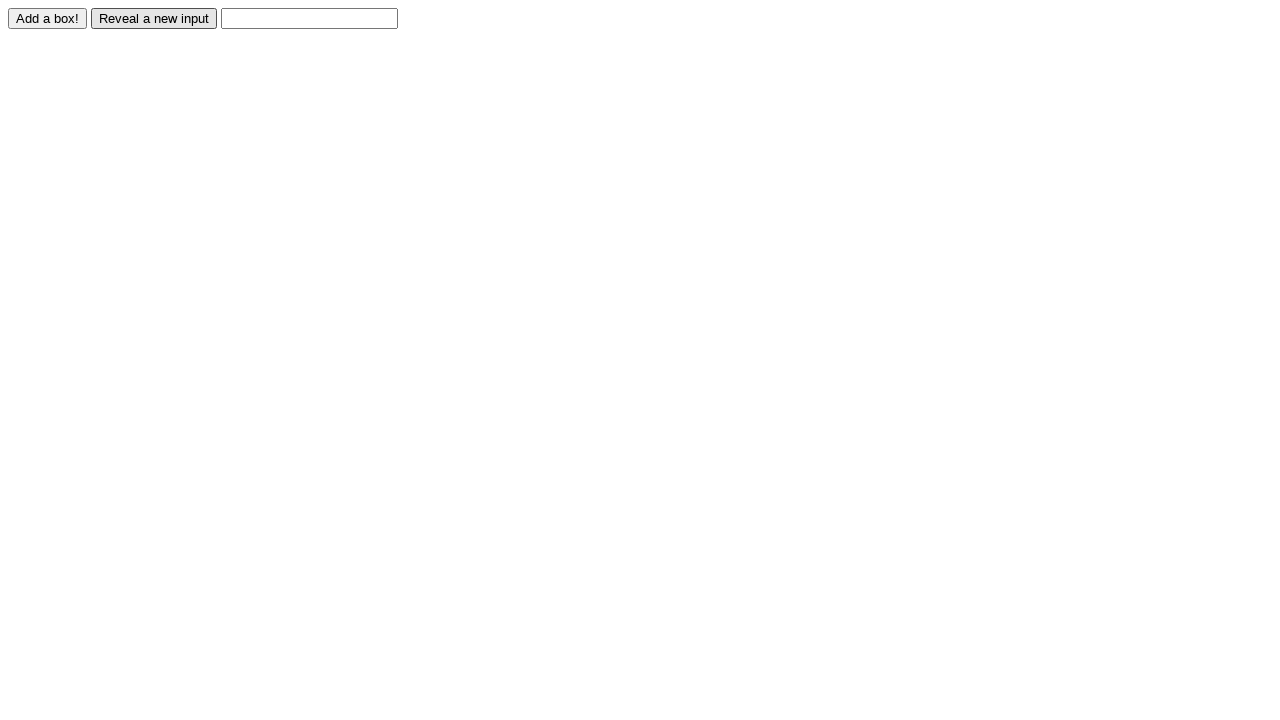